Clicks the 'Impressive' radio button option

Starting URL: https://demoqa.com/radio-button

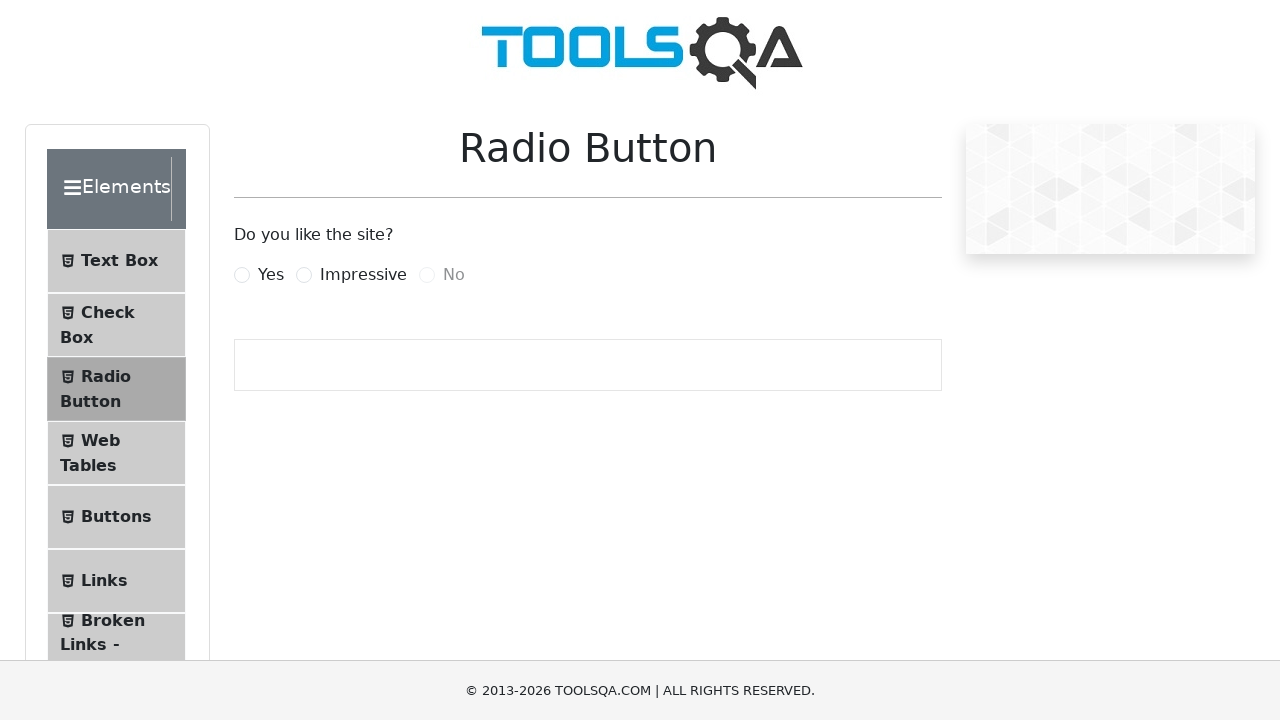

Clicked the 'Impressive' radio button option at (363, 275) on label[for="impressiveRadio"]
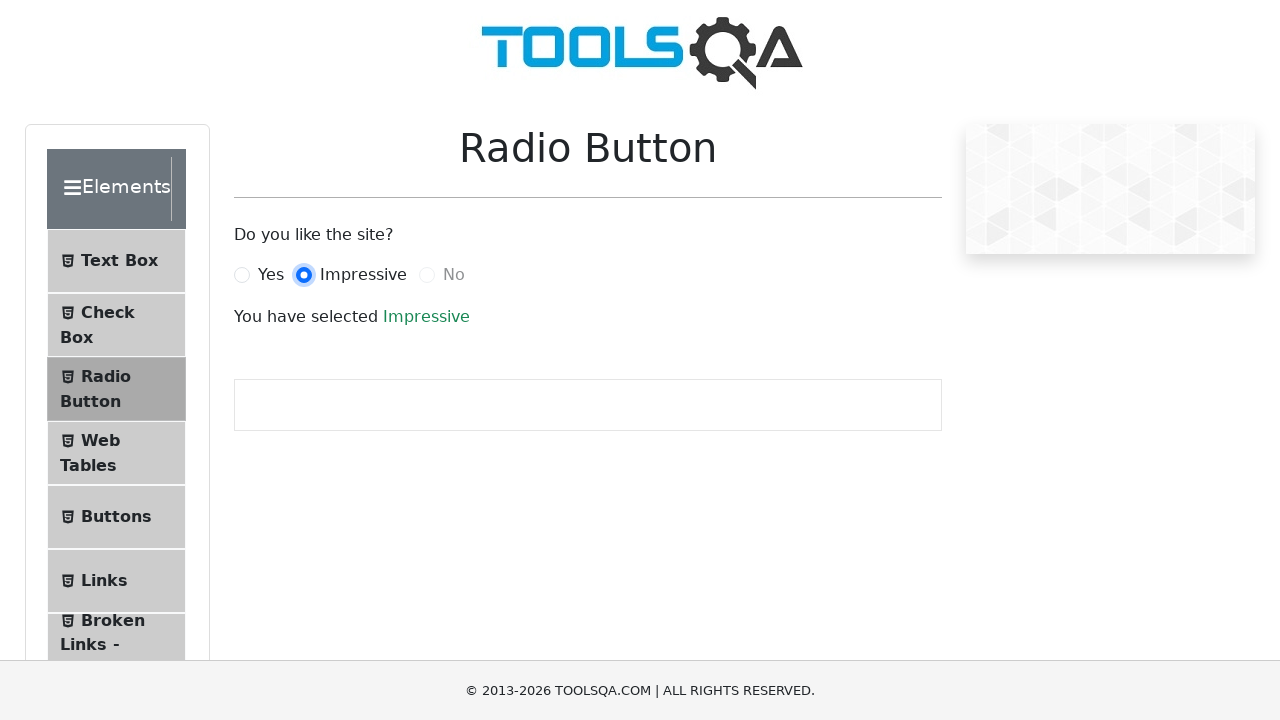

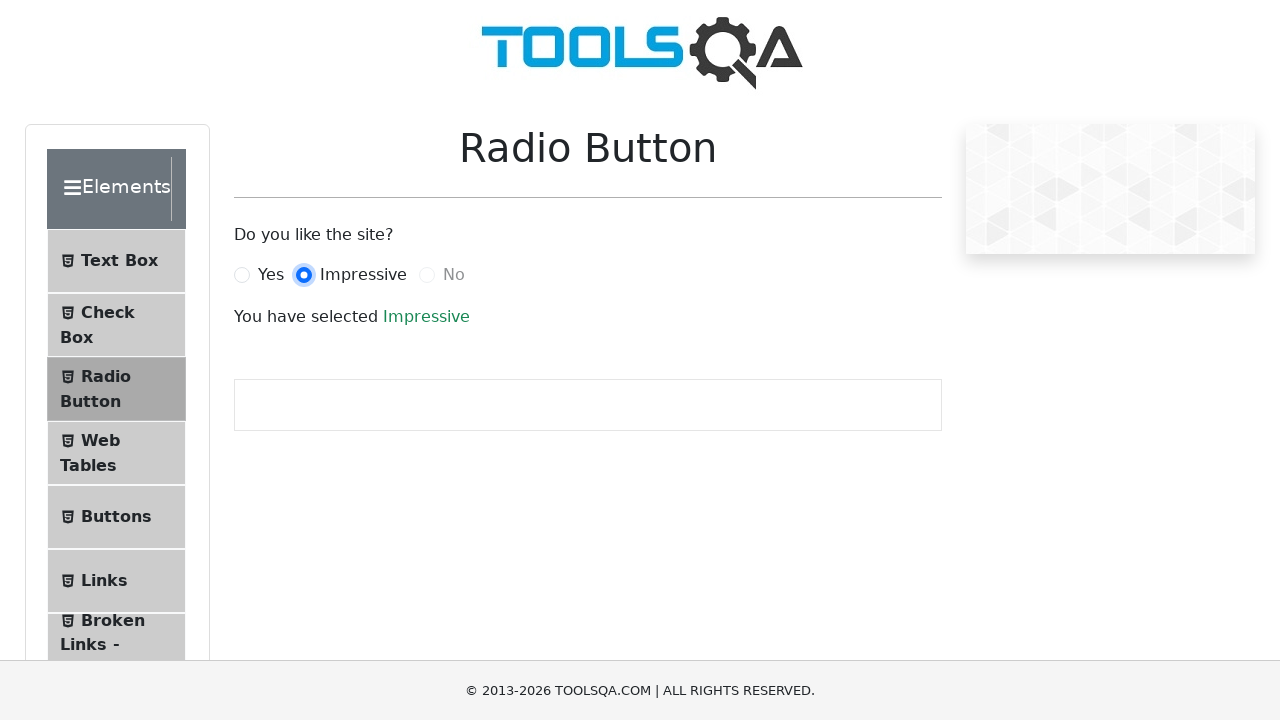